Navigates to GeekTyper NASA theme page and simulates typing random characters into the console element to create a "hacker typing" effect

Starting URL: http://geektyper.com/nasa/

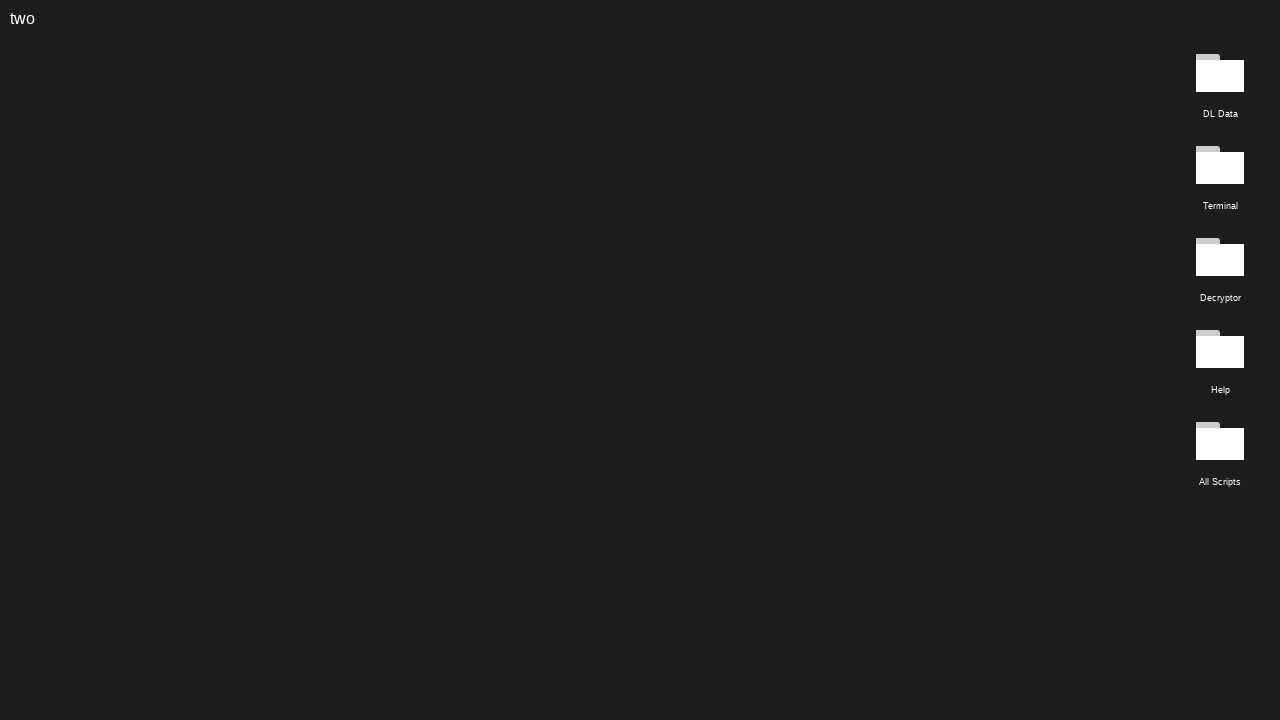

Navigated to GeekTyper NASA theme page
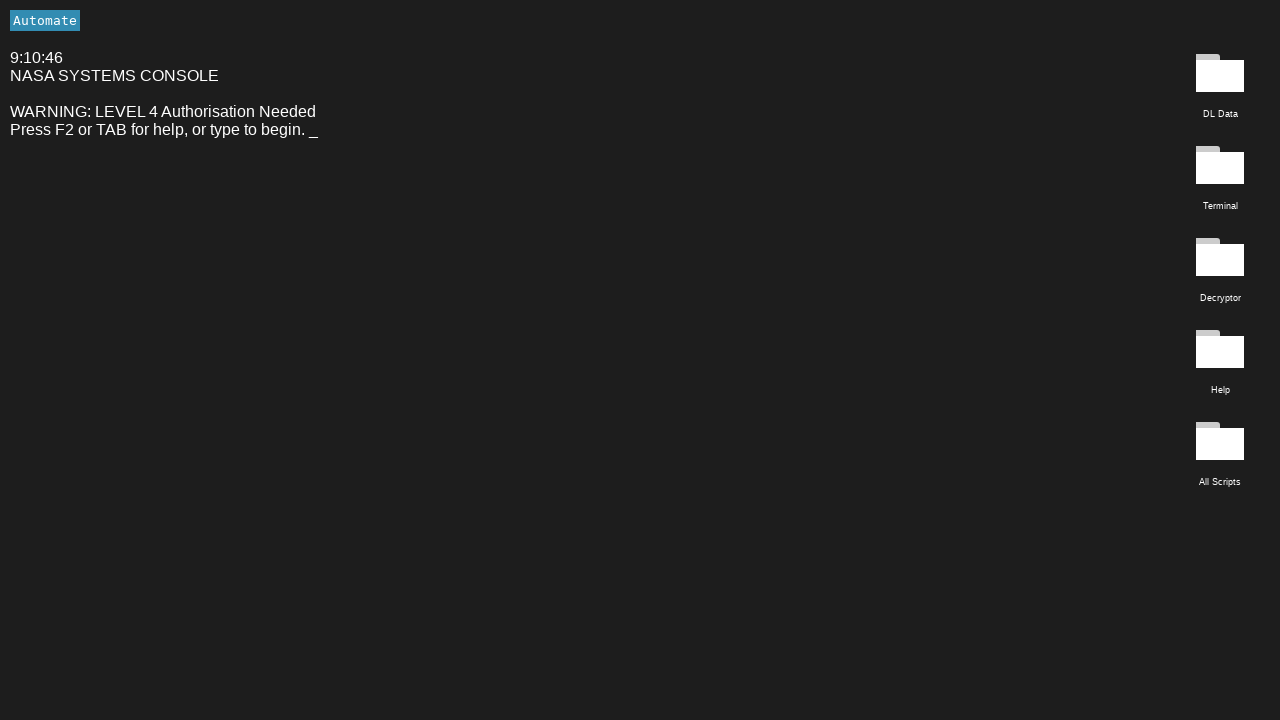

Console element loaded and ready
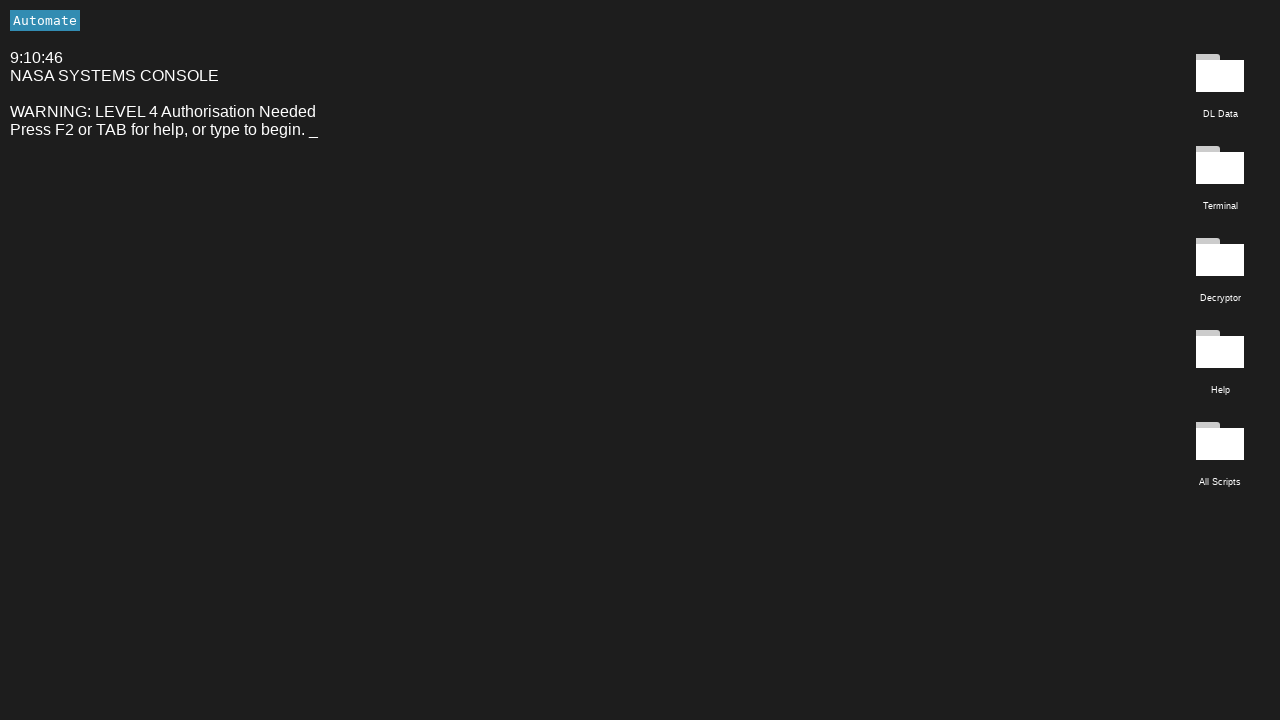

Typed random characters into console (iteration 1/5) on #console
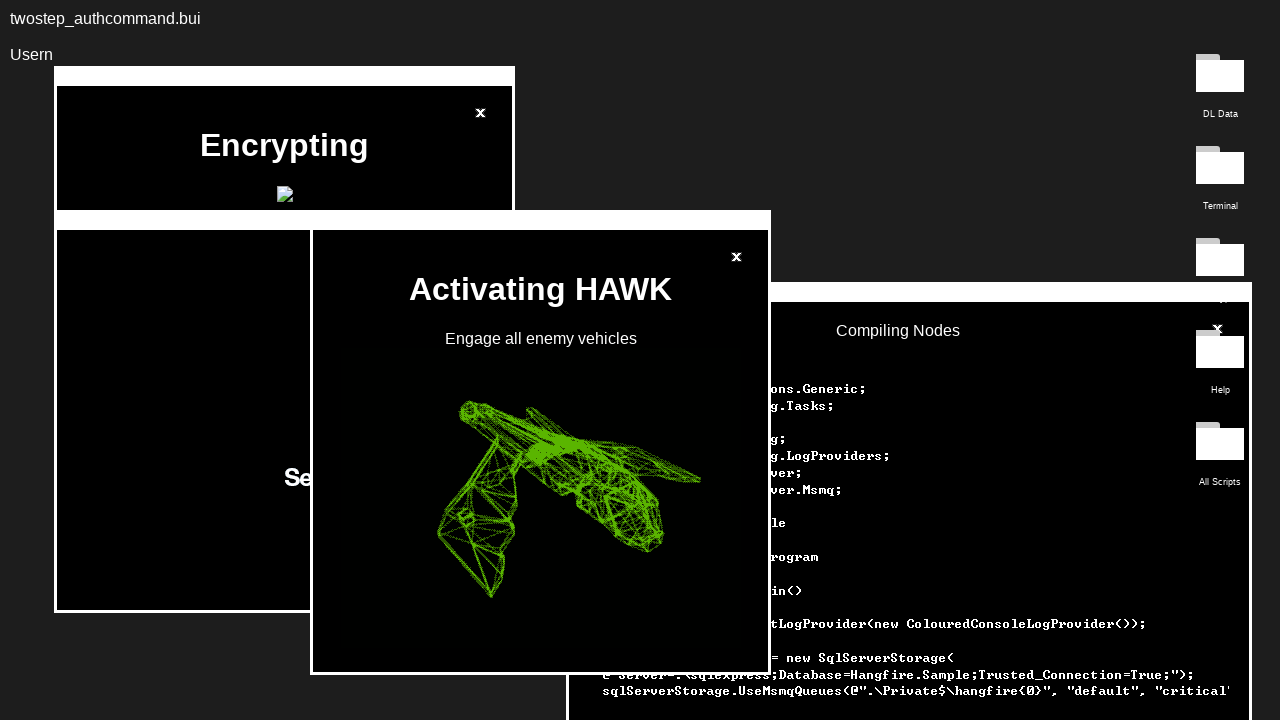

Waited 500ms after typing (iteration 1/5)
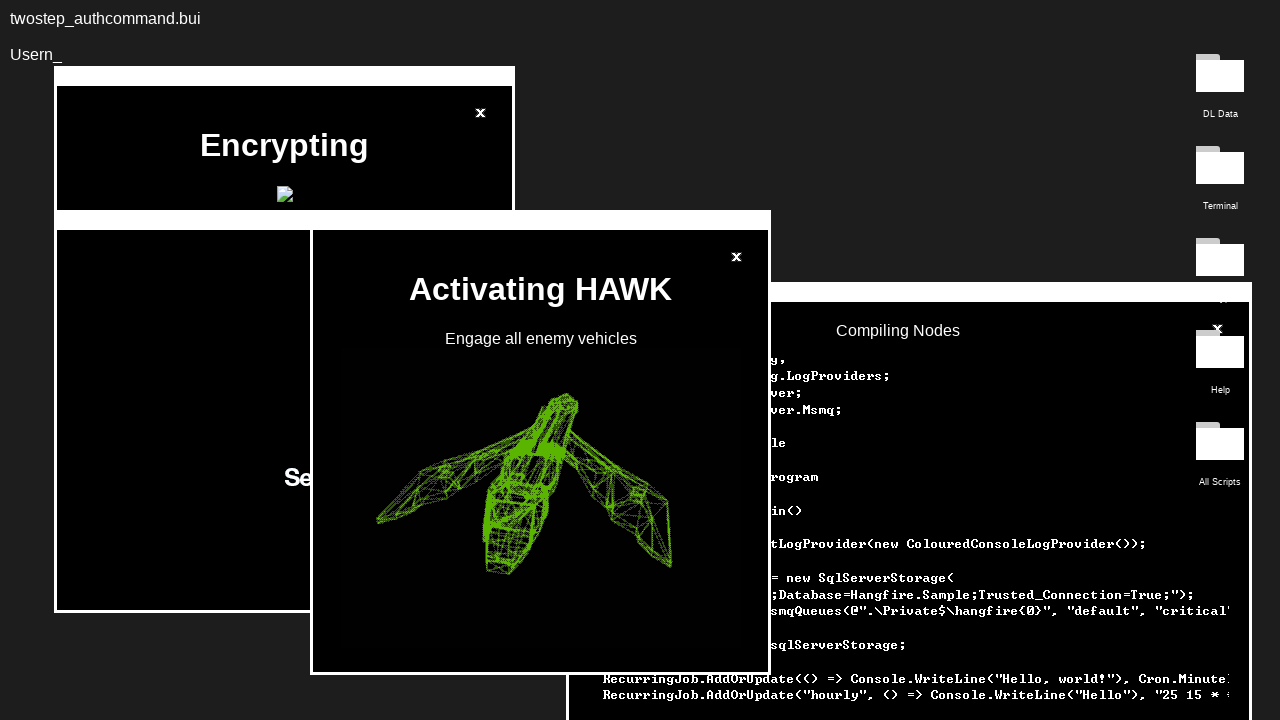

Typed random characters into console (iteration 2/5) on #console
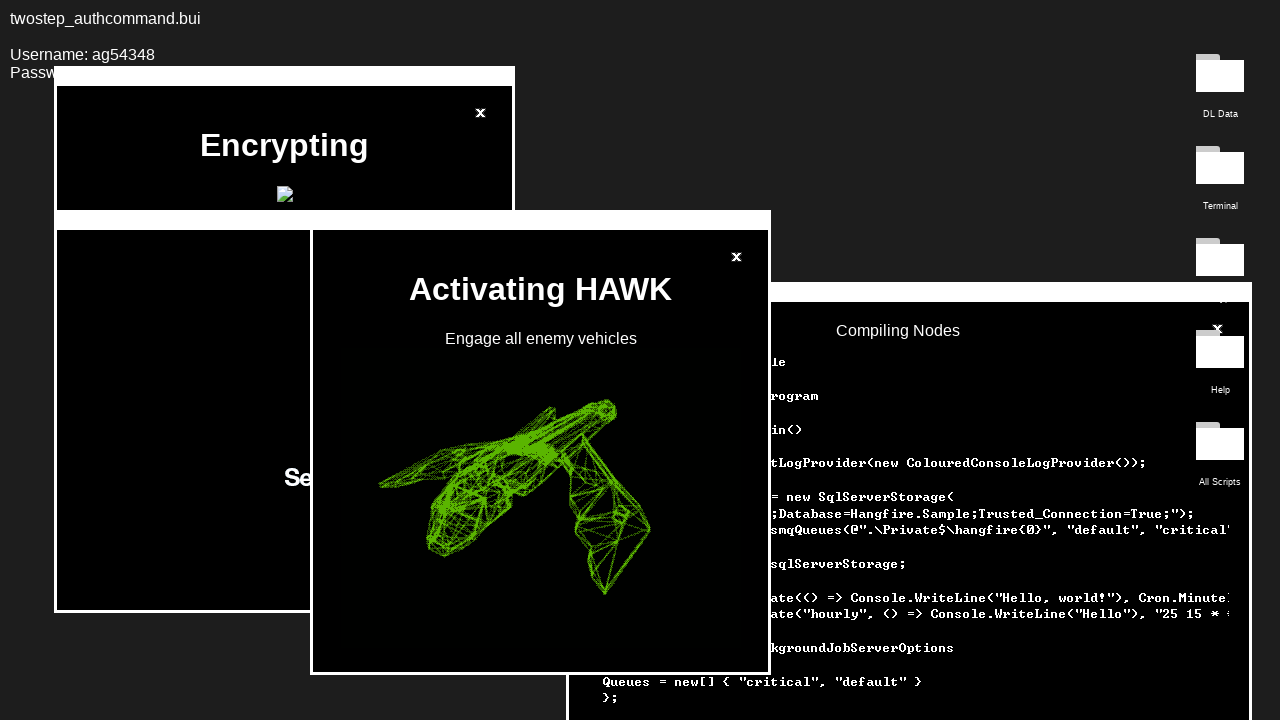

Waited 500ms after typing (iteration 2/5)
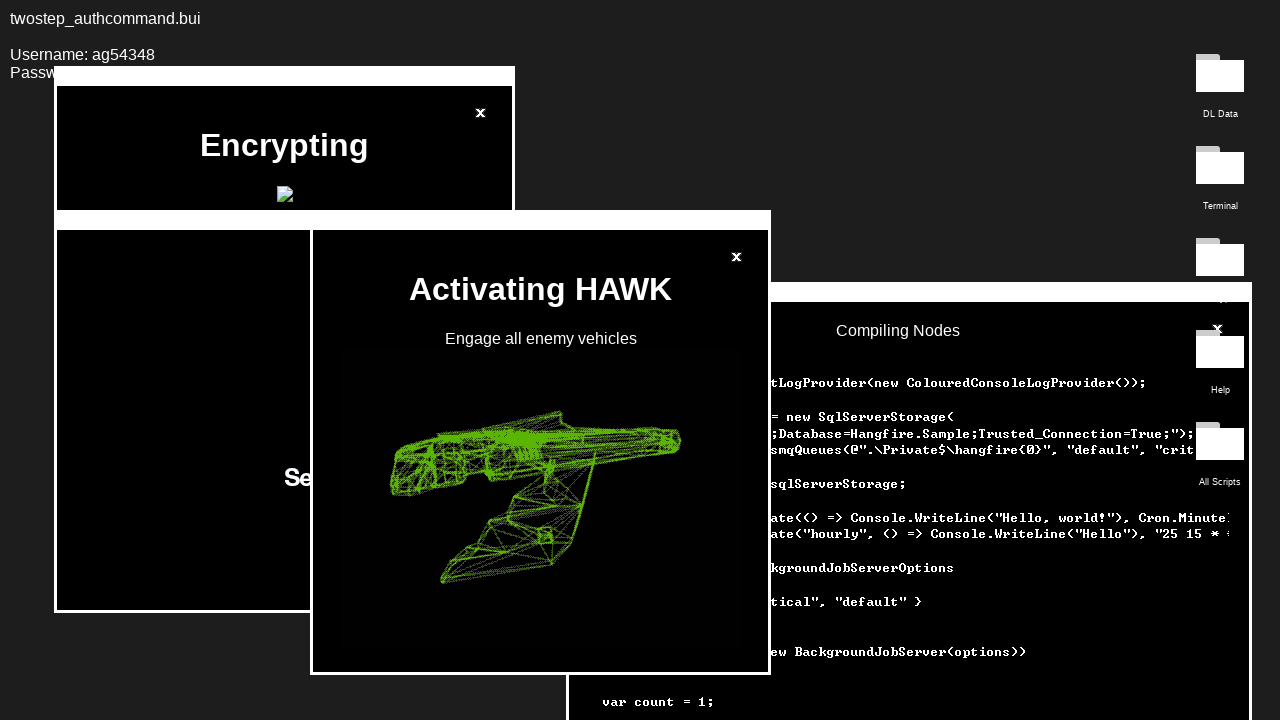

Typed random characters into console (iteration 3/5) on #console
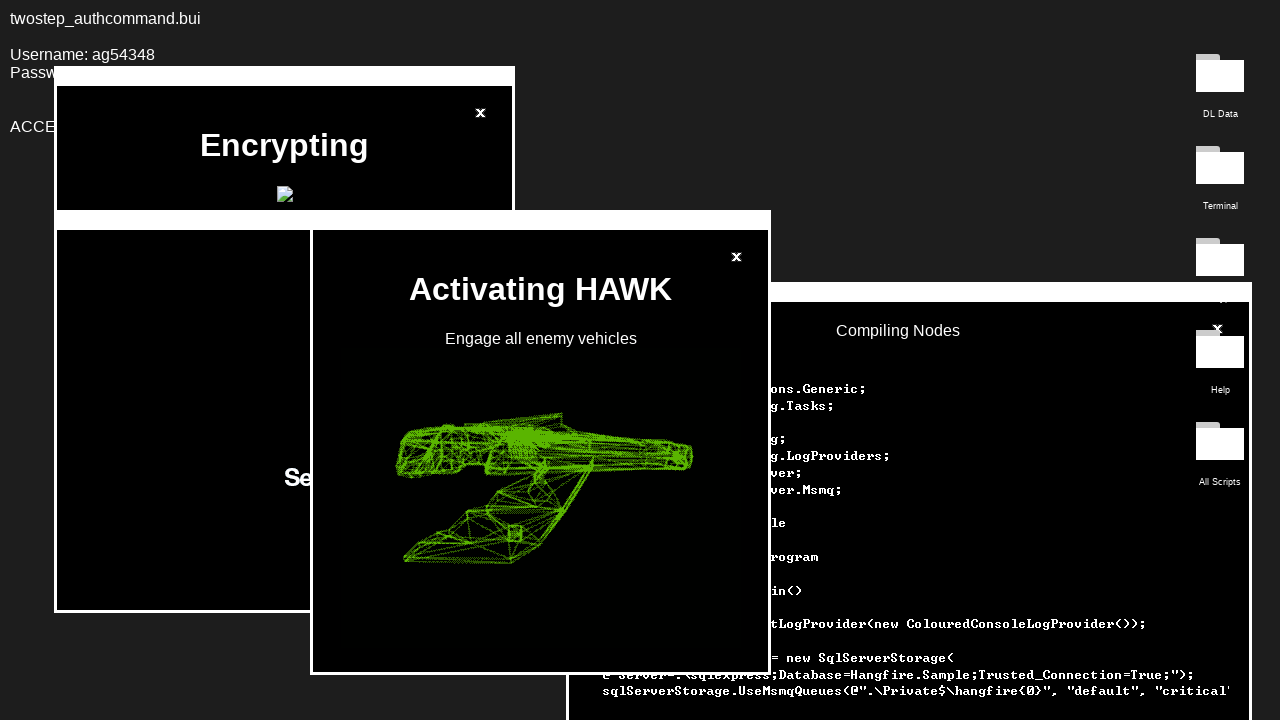

Waited 500ms after typing (iteration 3/5)
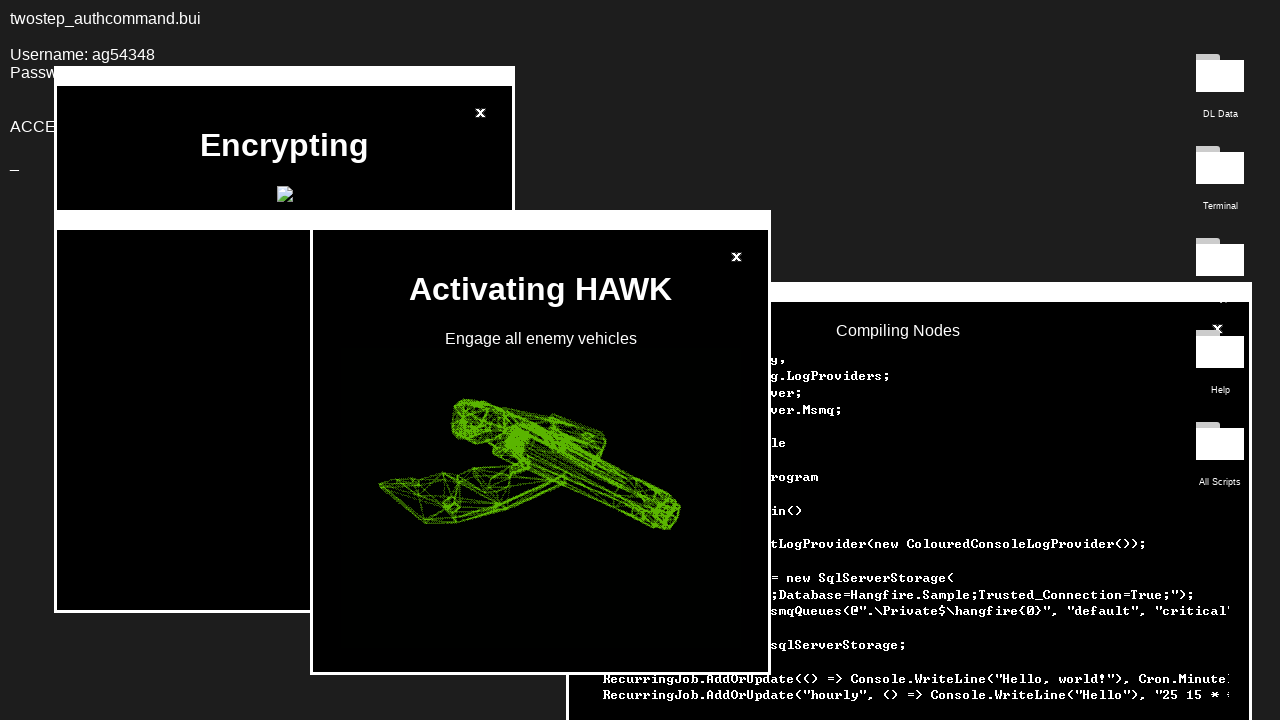

Typed random characters into console (iteration 4/5) on #console
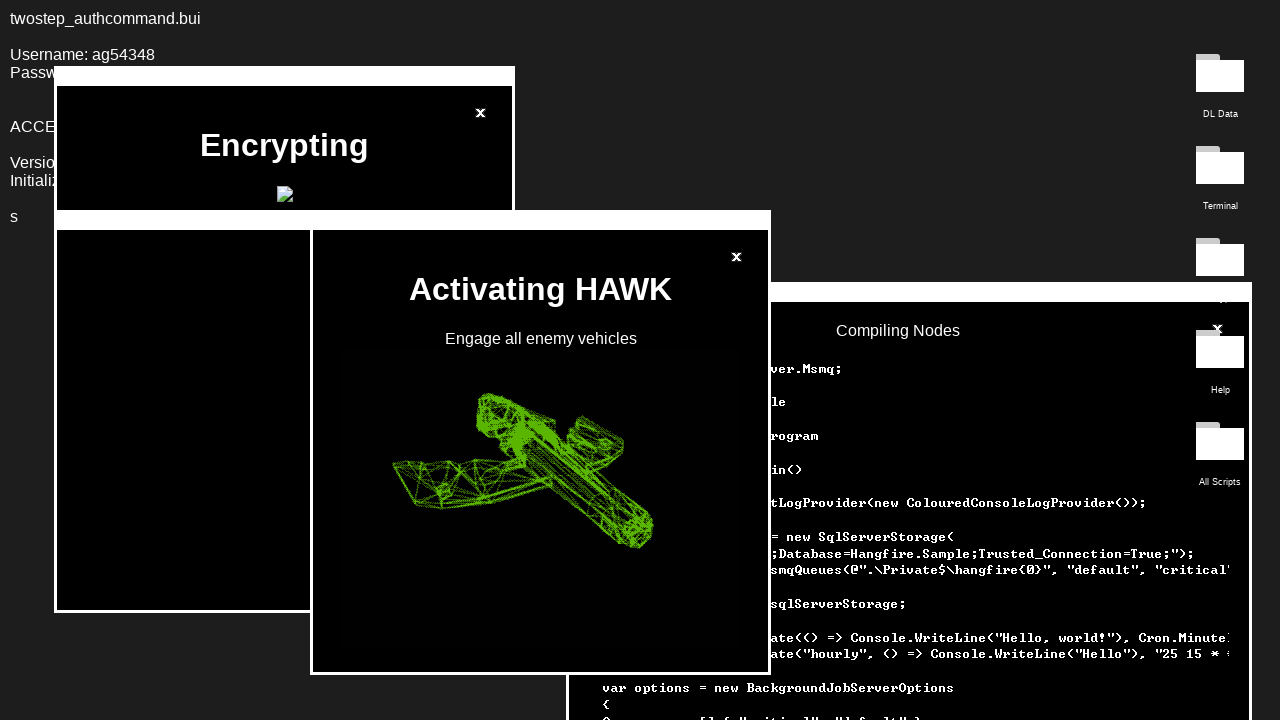

Waited 500ms after typing (iteration 4/5)
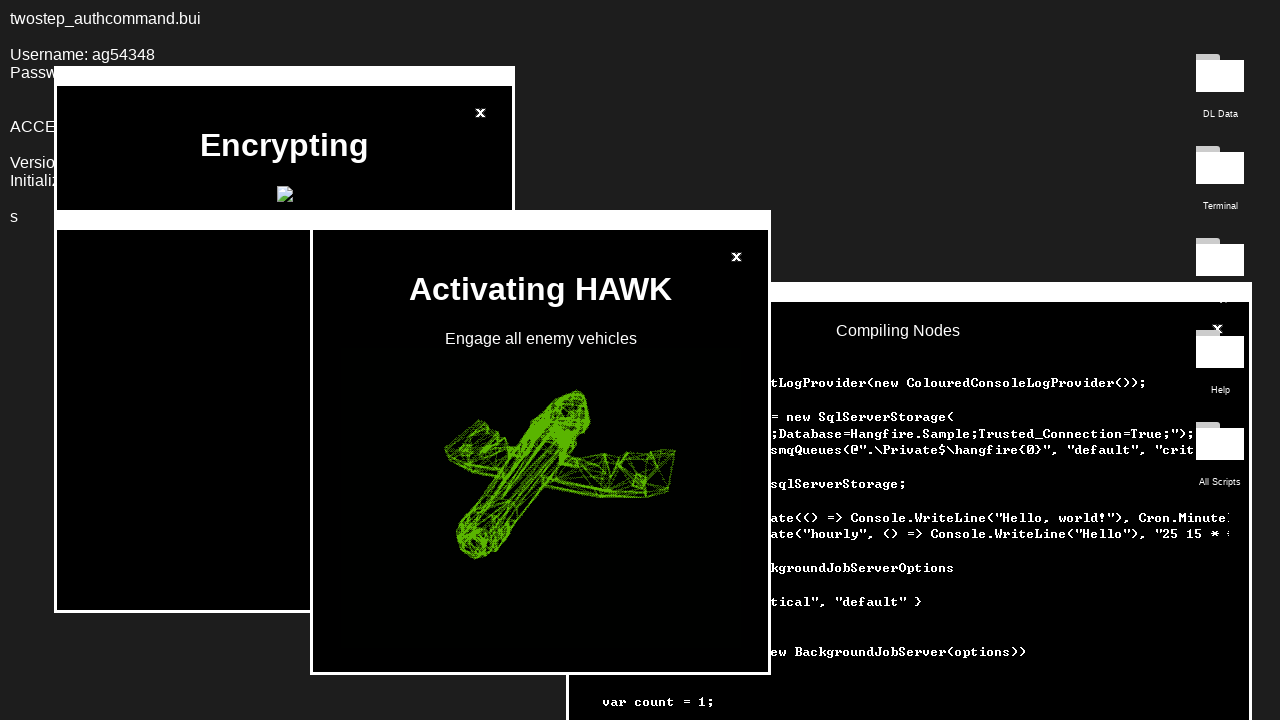

Typed random characters into console (iteration 5/5) on #console
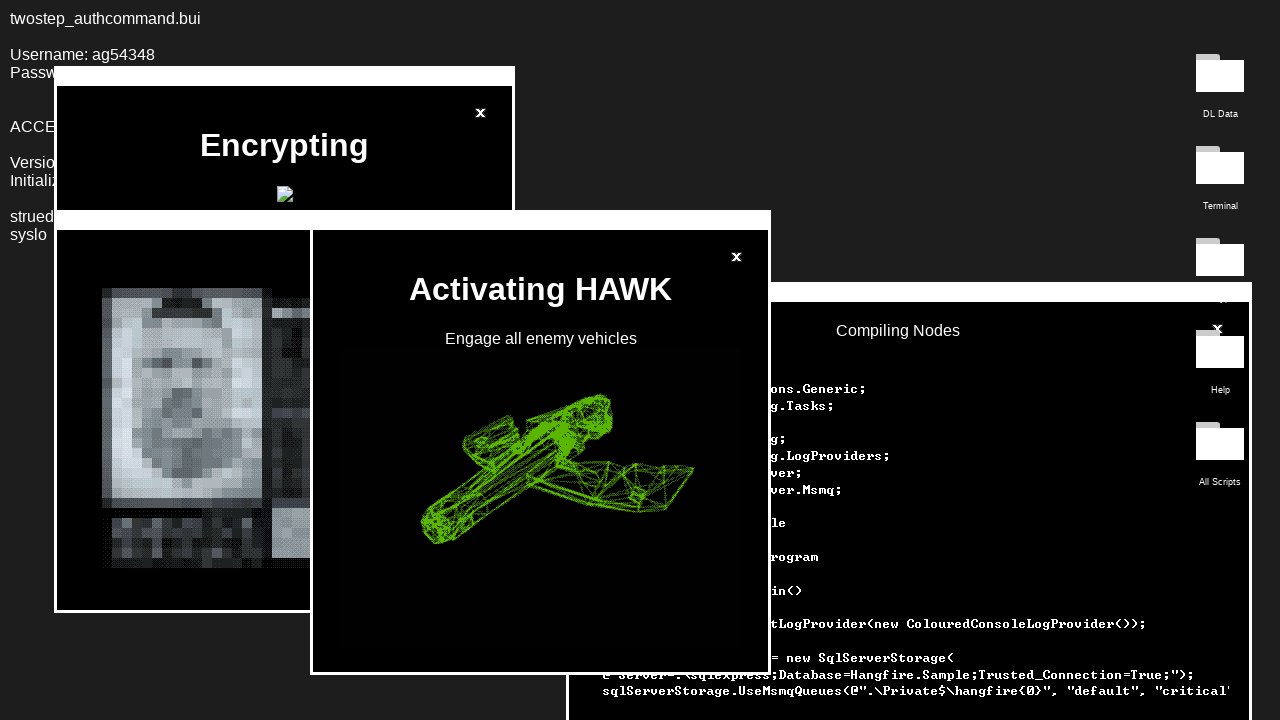

Waited 500ms after typing (iteration 5/5)
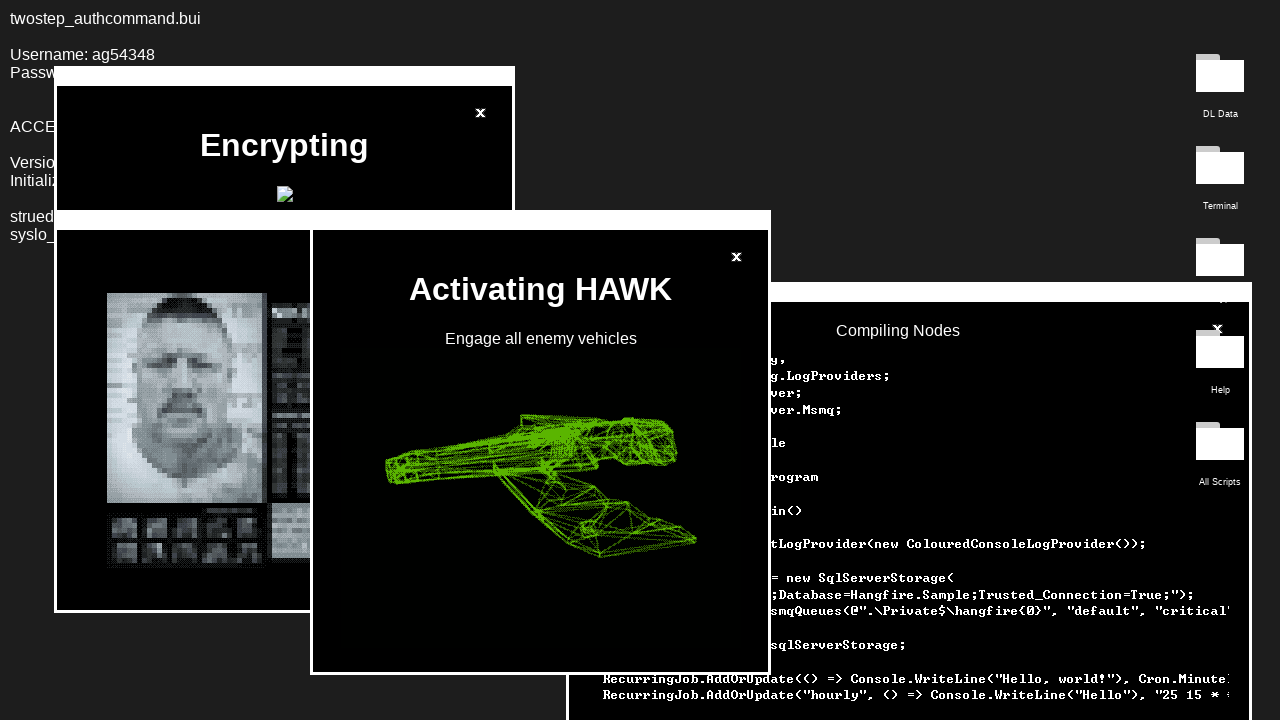

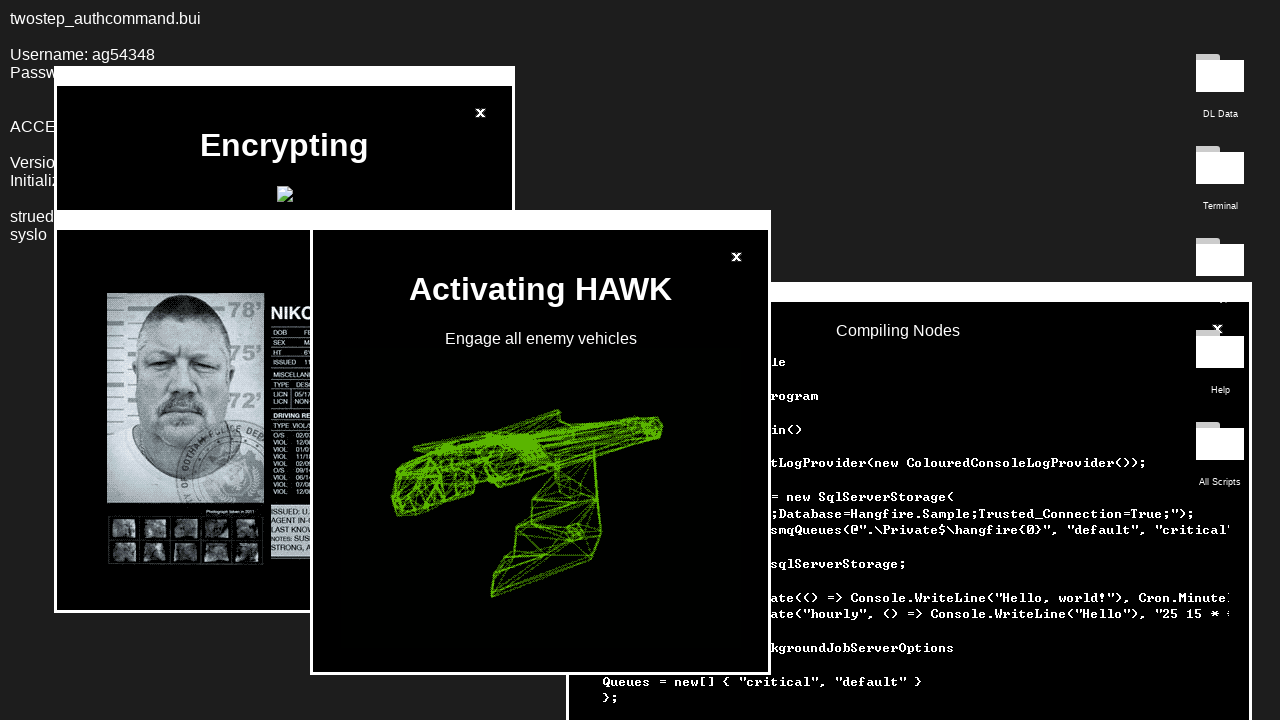